Tests navigation menu interaction by hovering over the 4th menu item to reveal and verify submenu items are displayed

Starting URL: https://www.hyrtutorials.com/

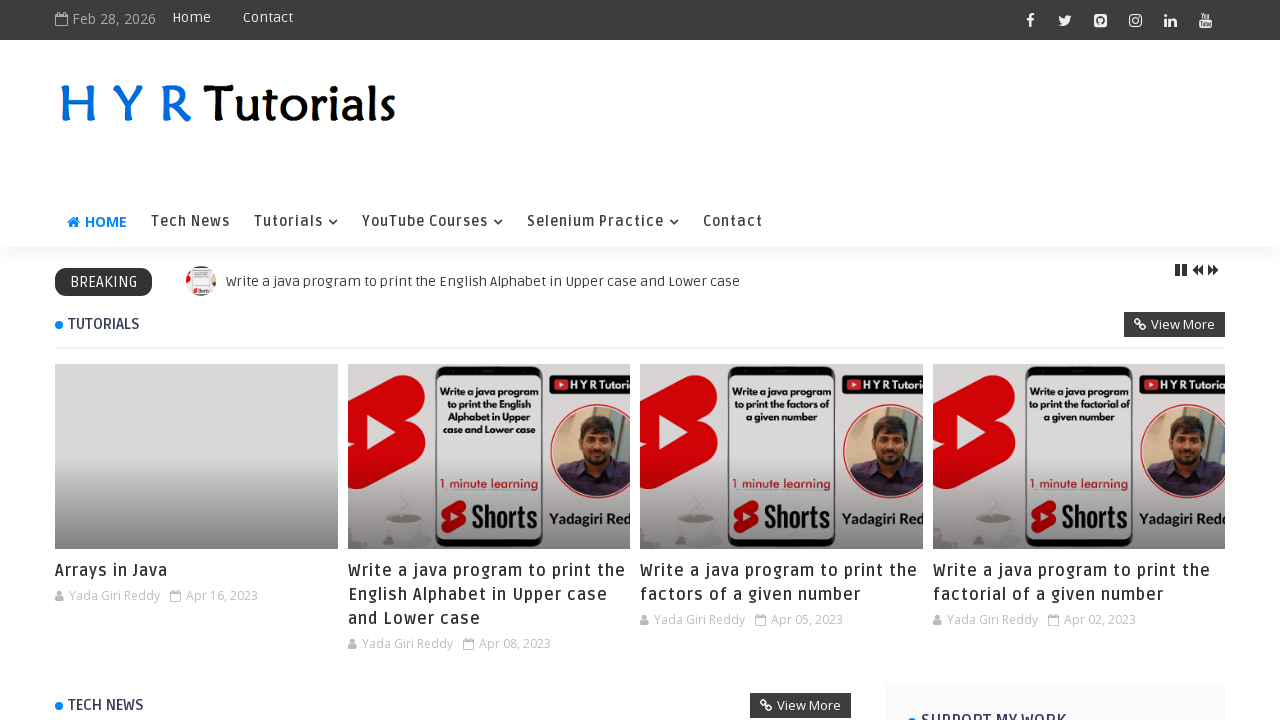

Navigated to https://www.hyrtutorials.com/
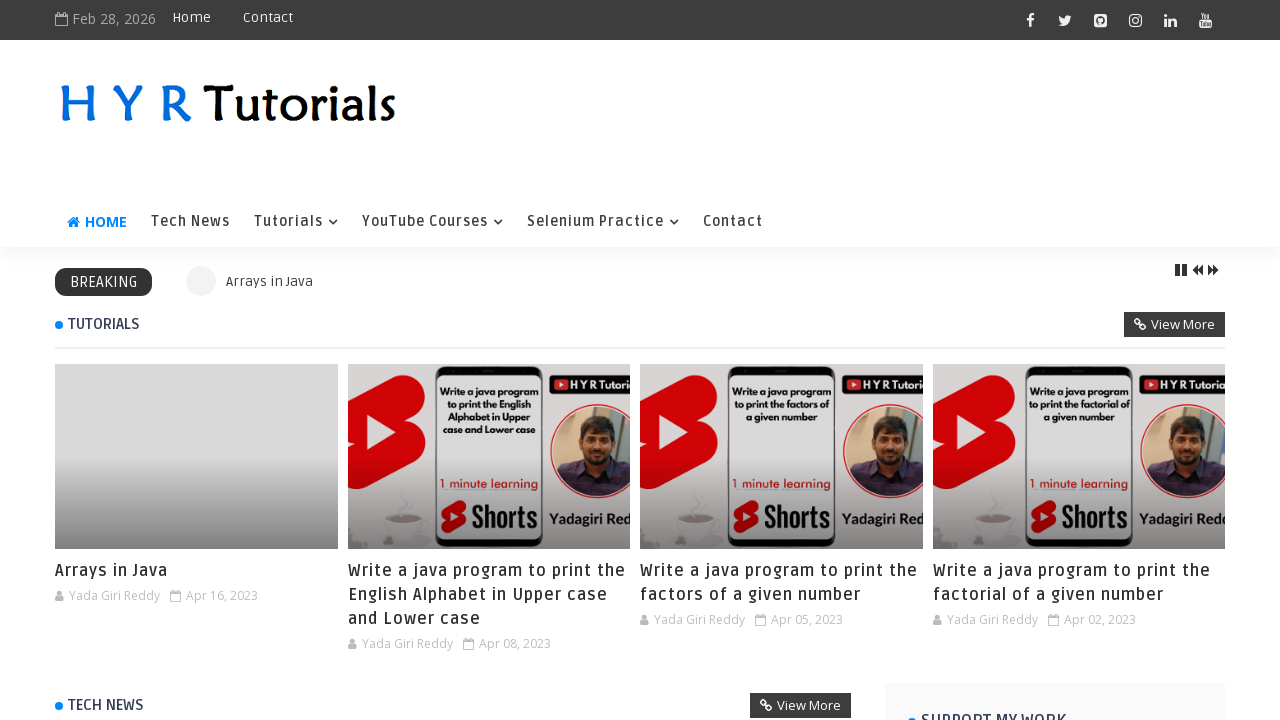

Hovered over the 4th navigation menu item at (603, 222) on xpath=//*[@id='nav1']/li[4]
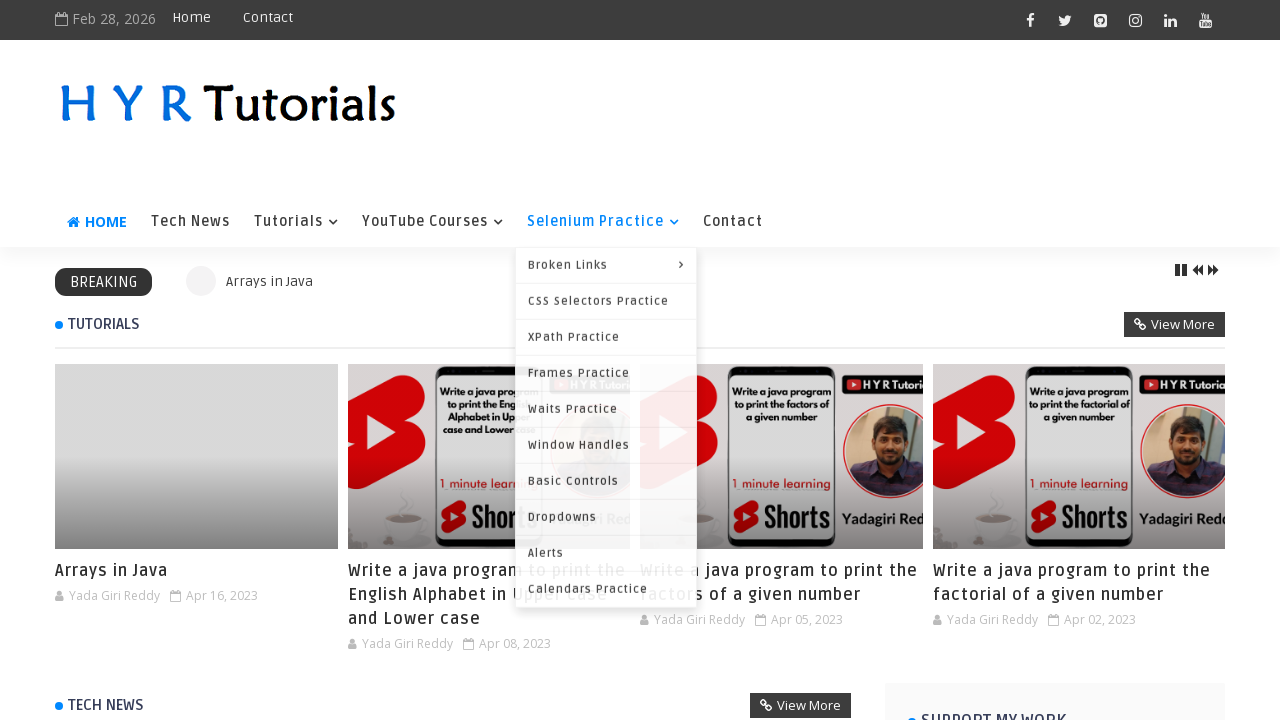

Submenu items appeared after hovering
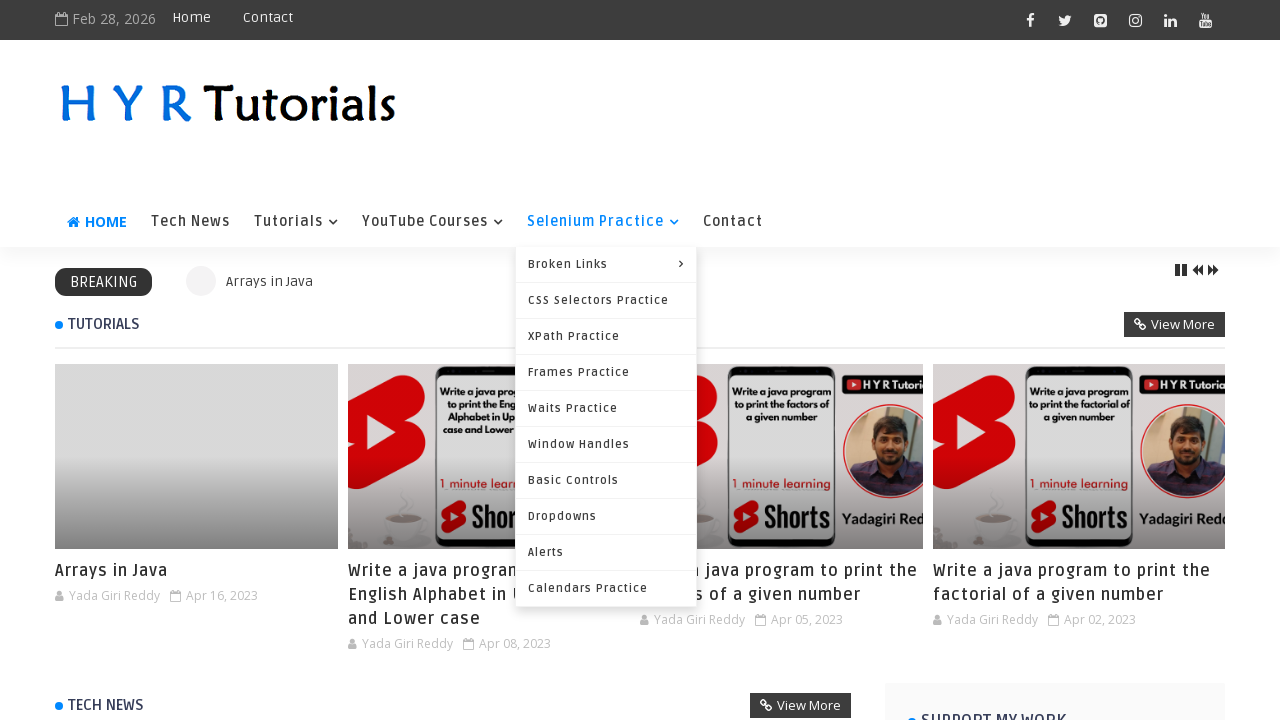

First submenu item is visible - test passed
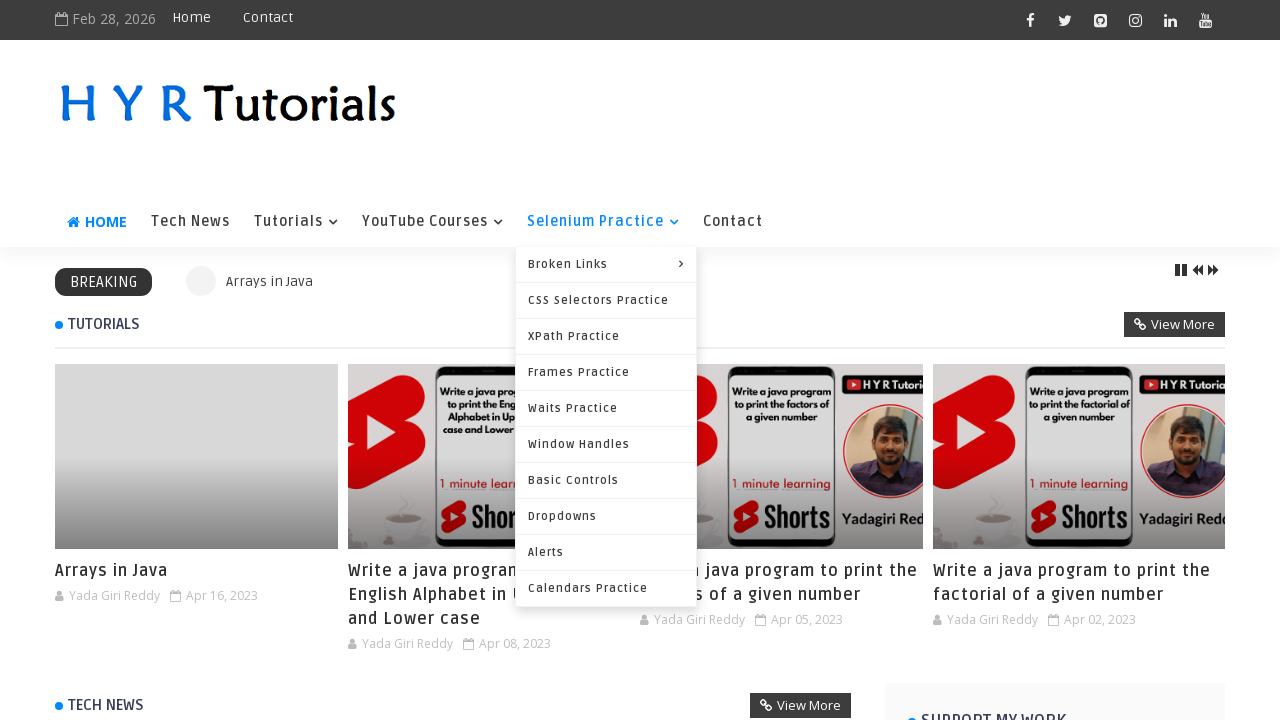

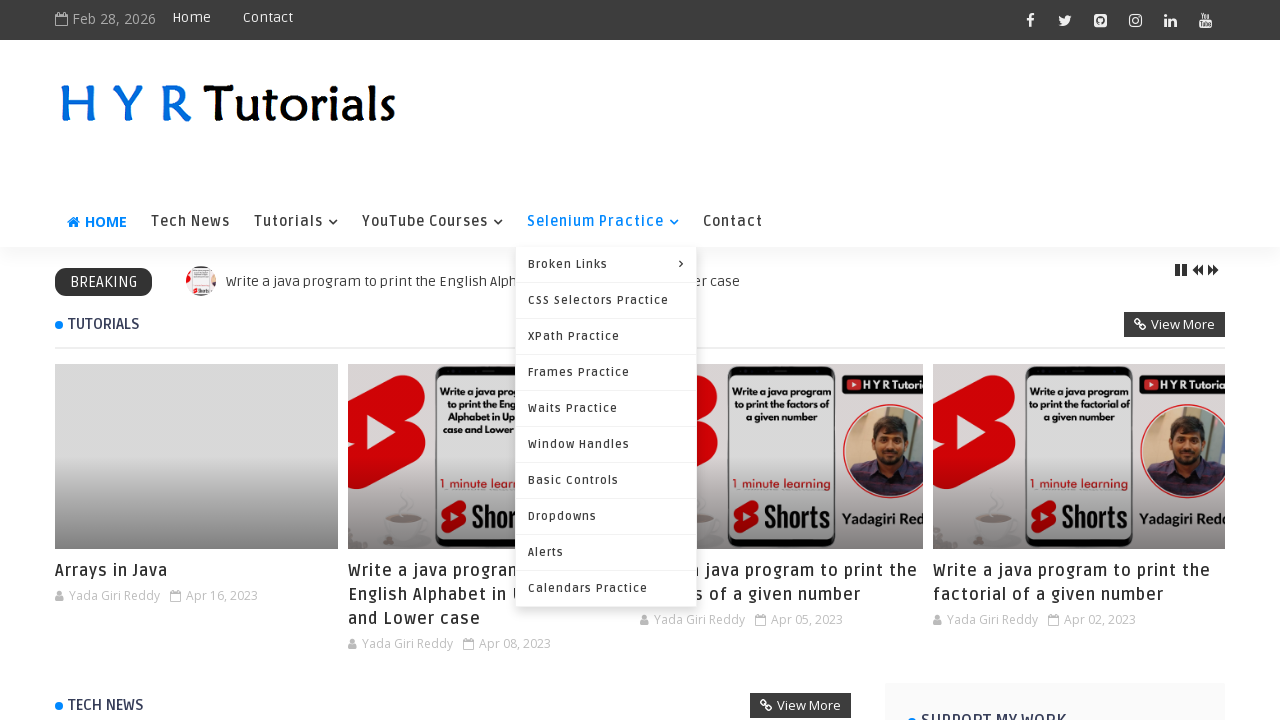